Navigates to a download page and verifies that download links (PNG and PDF) are present and accessible on the page.

Starting URL: https://bonigarcia.dev/selenium-webdriver-java/download.html

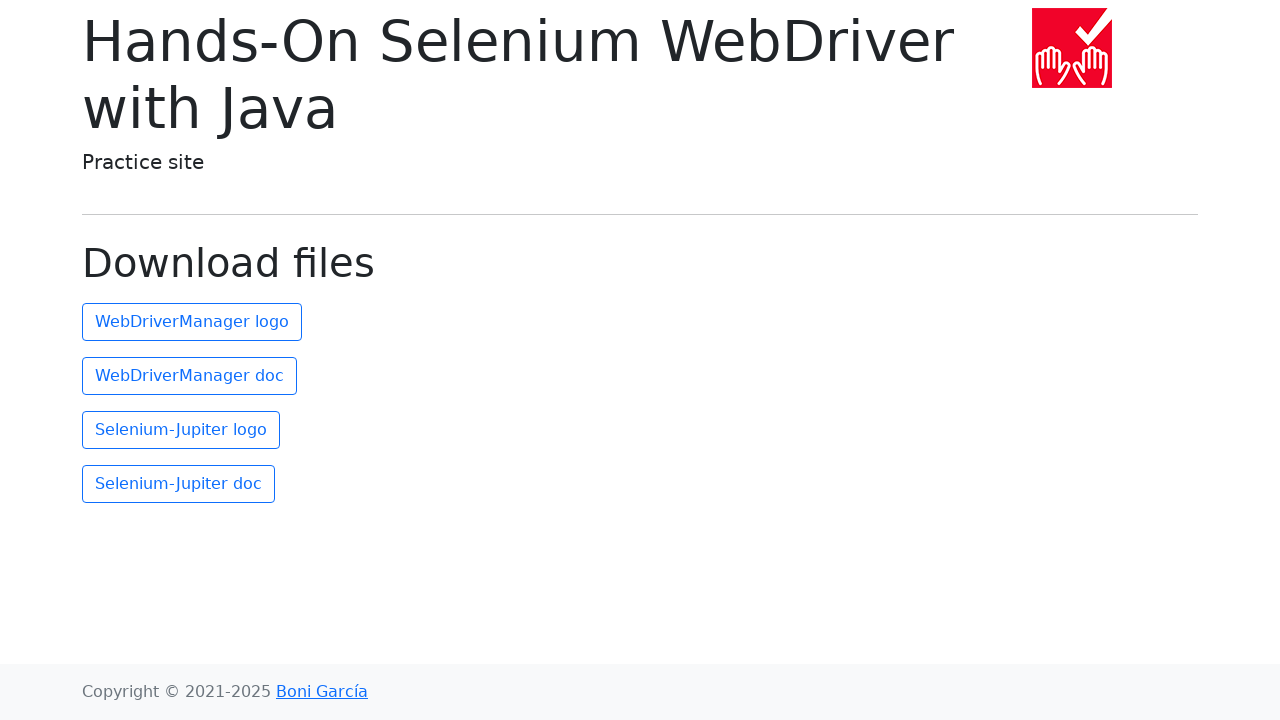

Navigated to download page
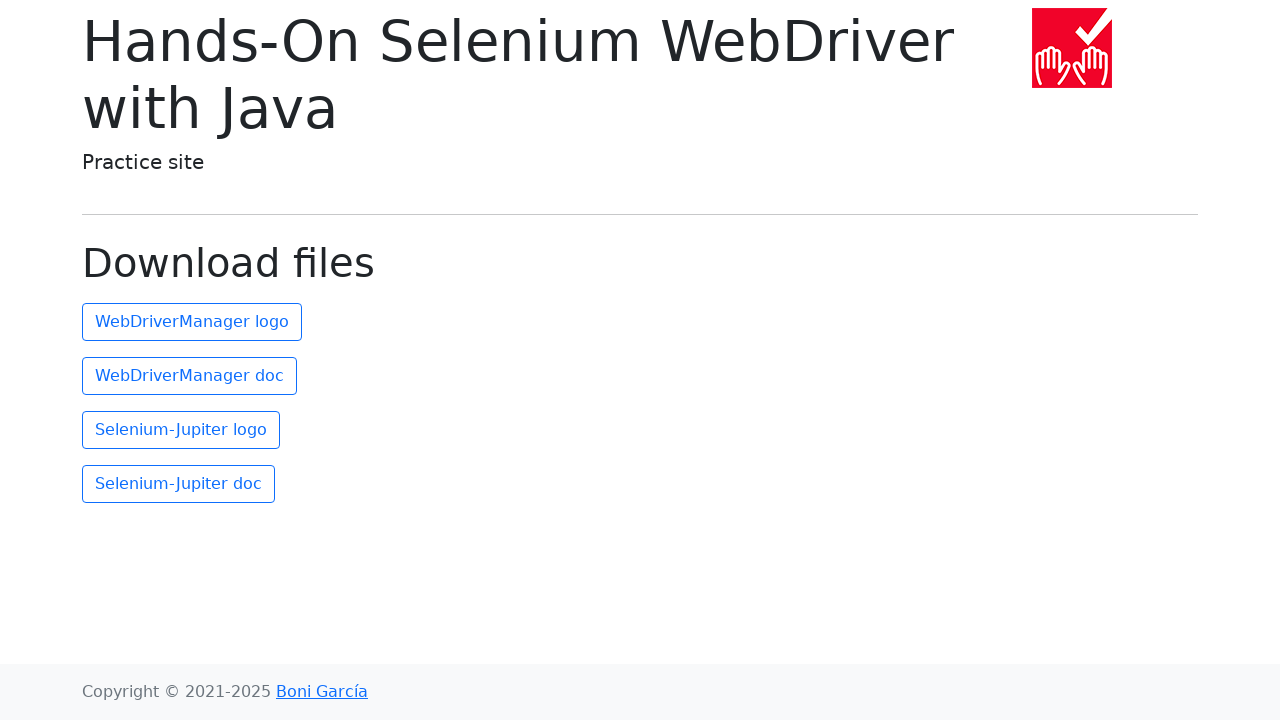

Download links loaded on page
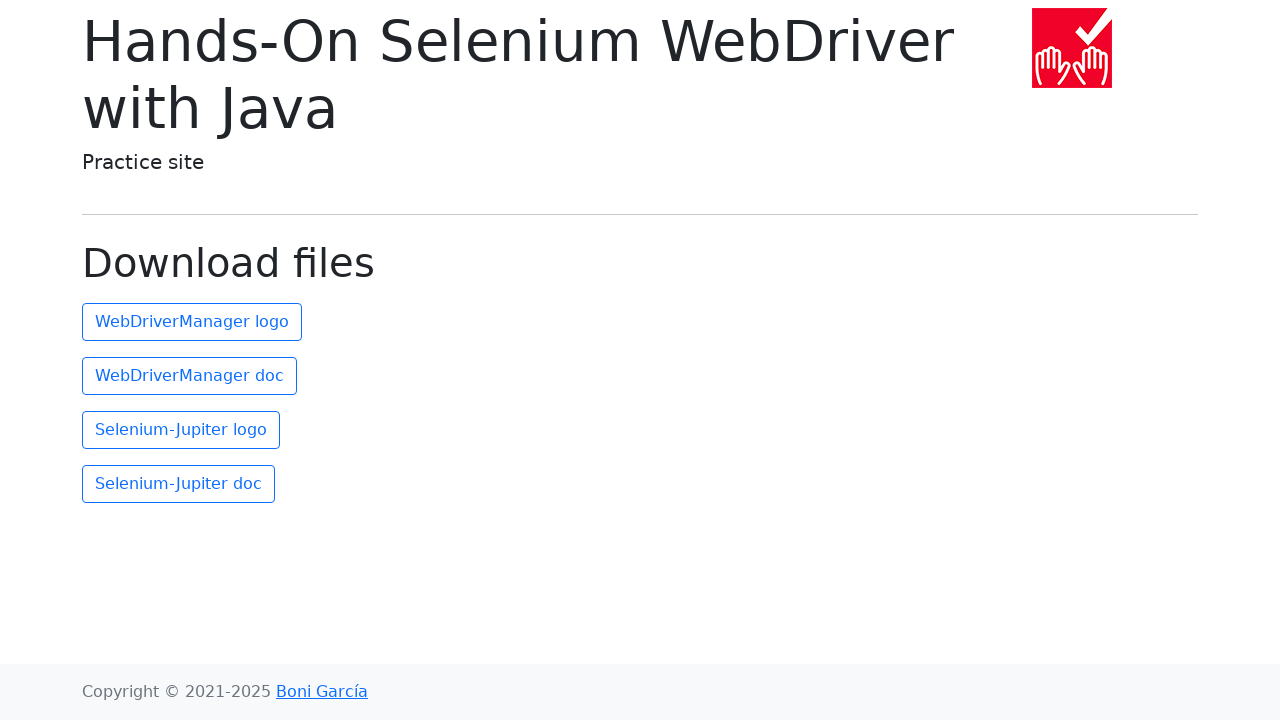

Located PNG download link (second link)
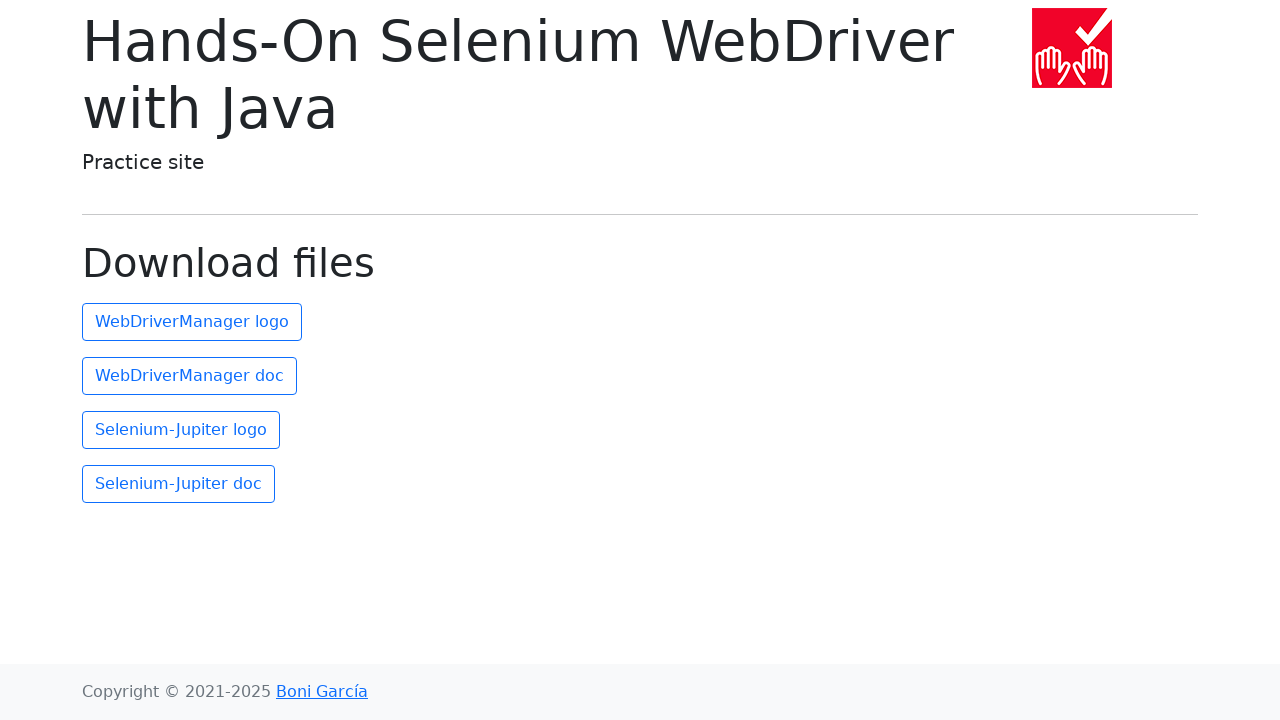

PNG download link is visible
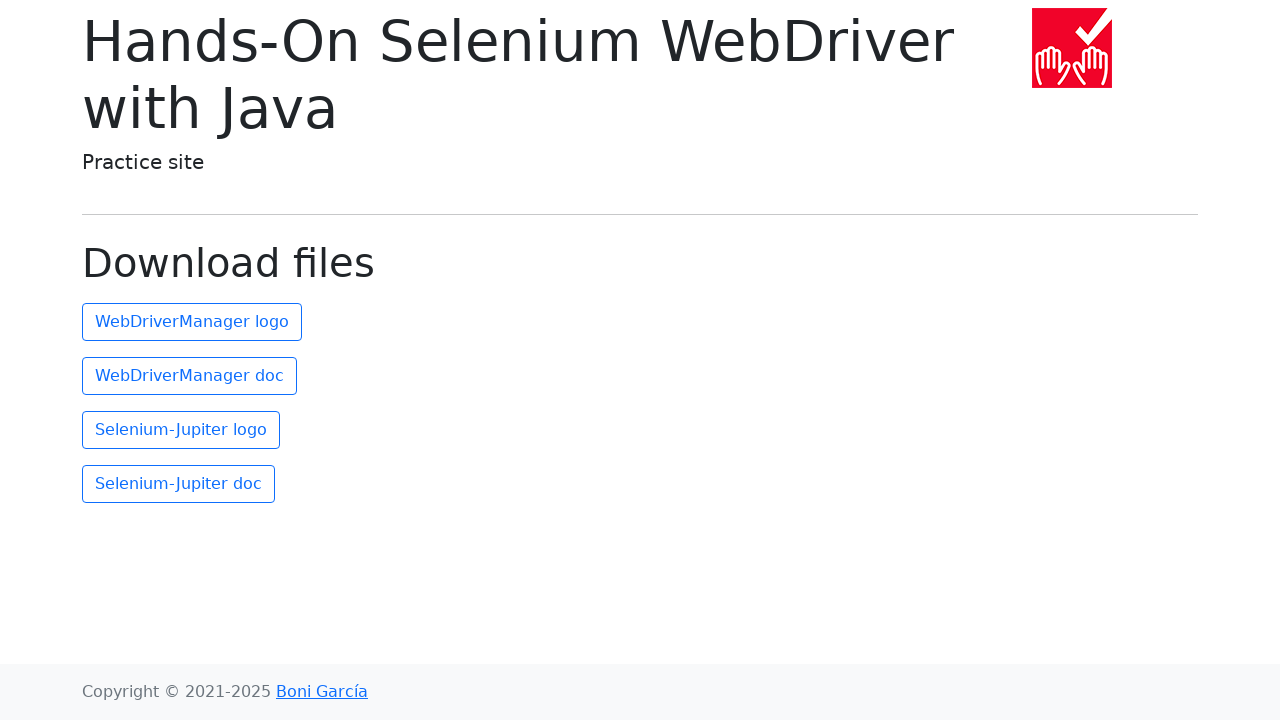

Located PDF download link (third link)
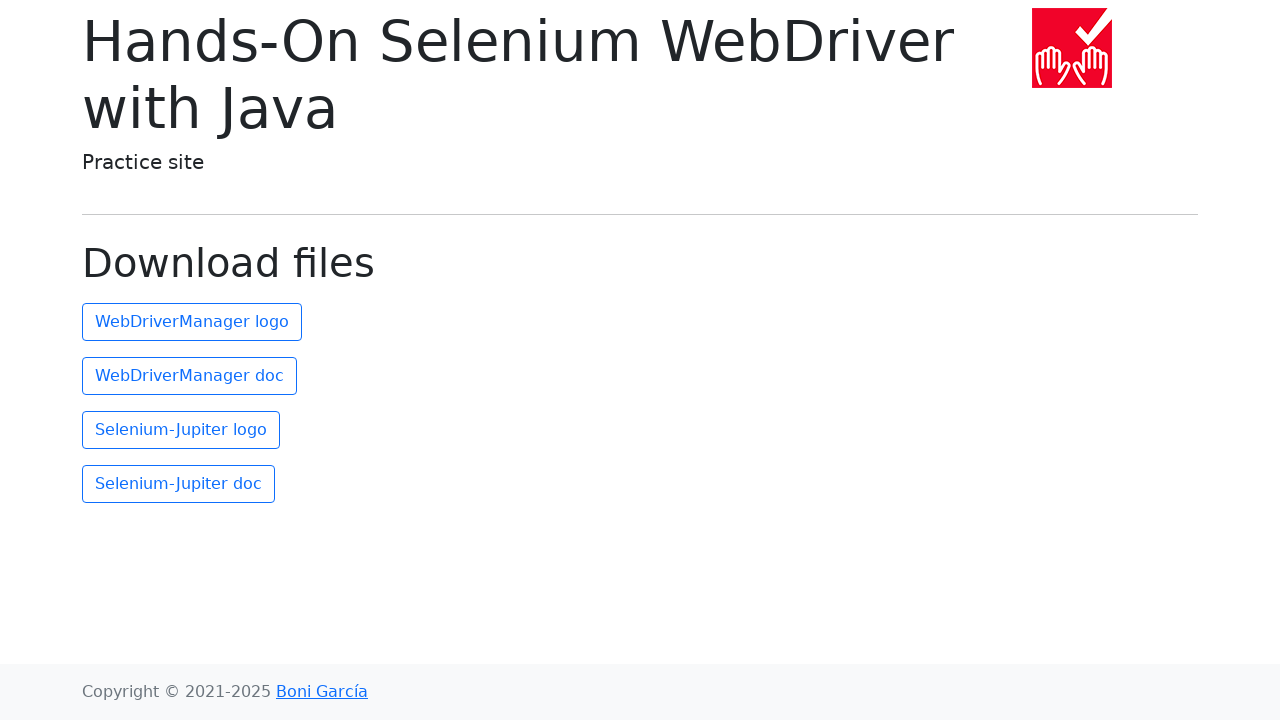

PDF download link is visible
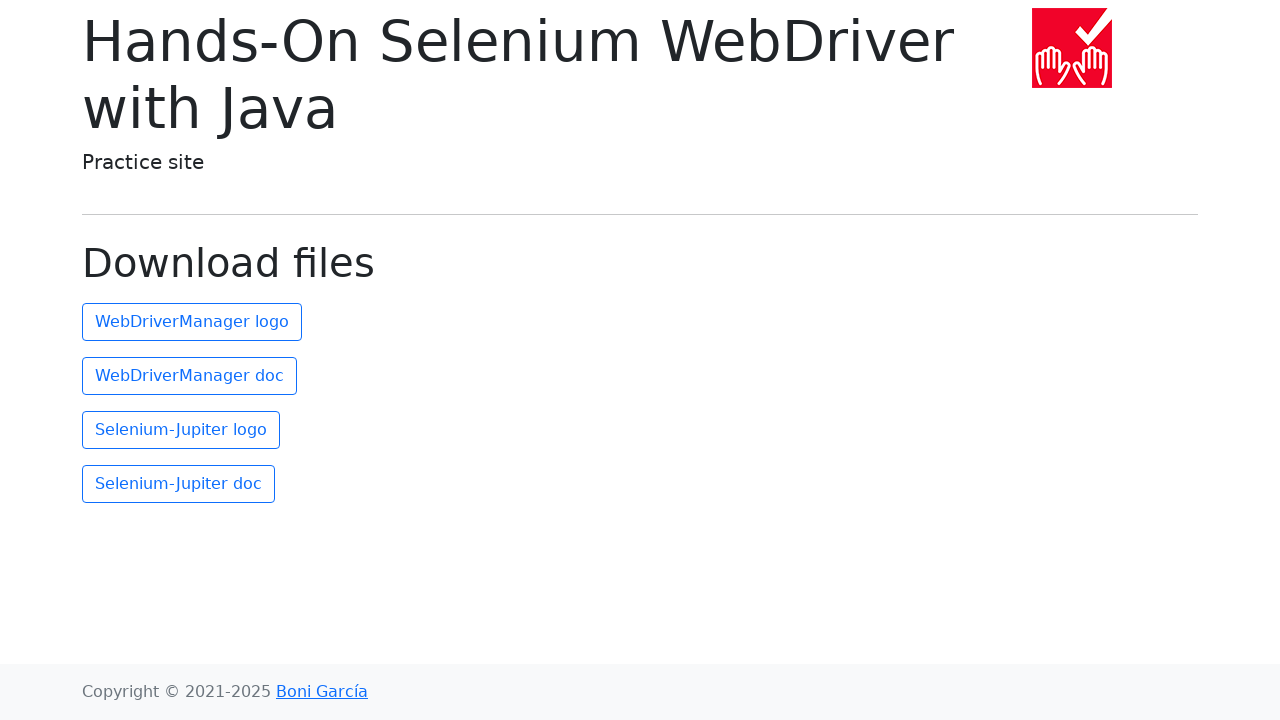

Clicked PNG download link to initiate download at (192, 322) on xpath=(//a)[2]
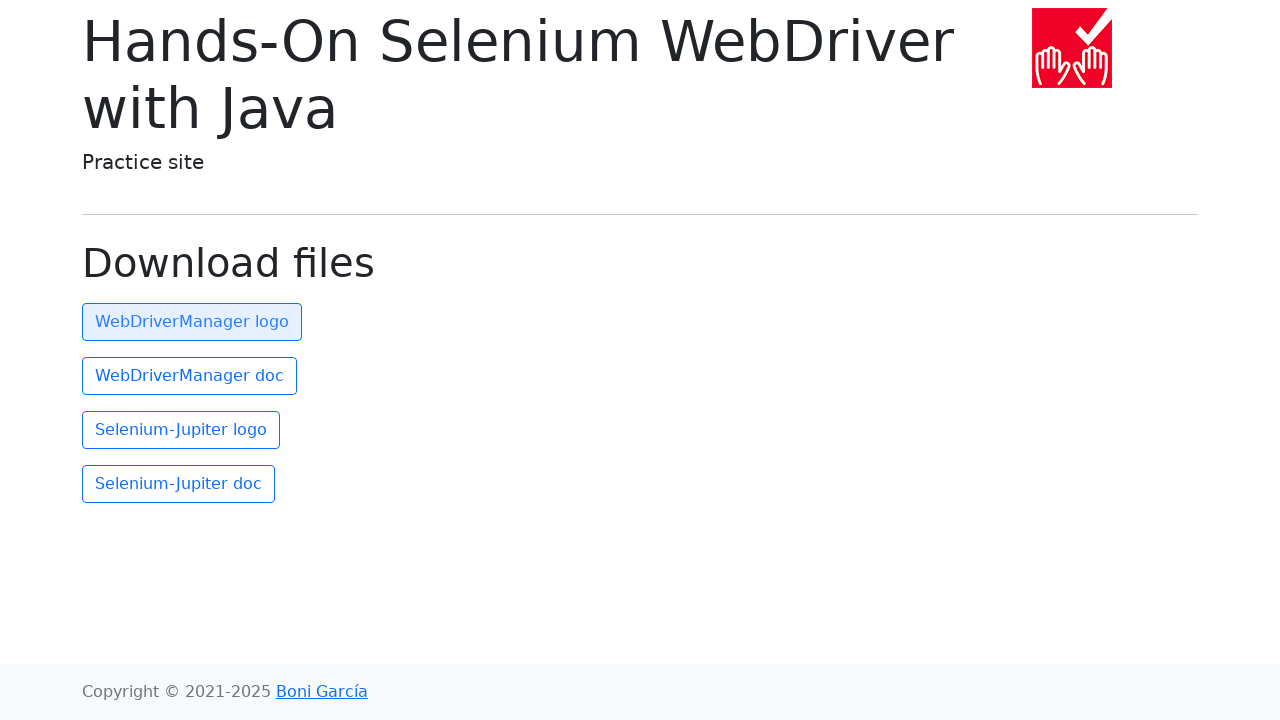

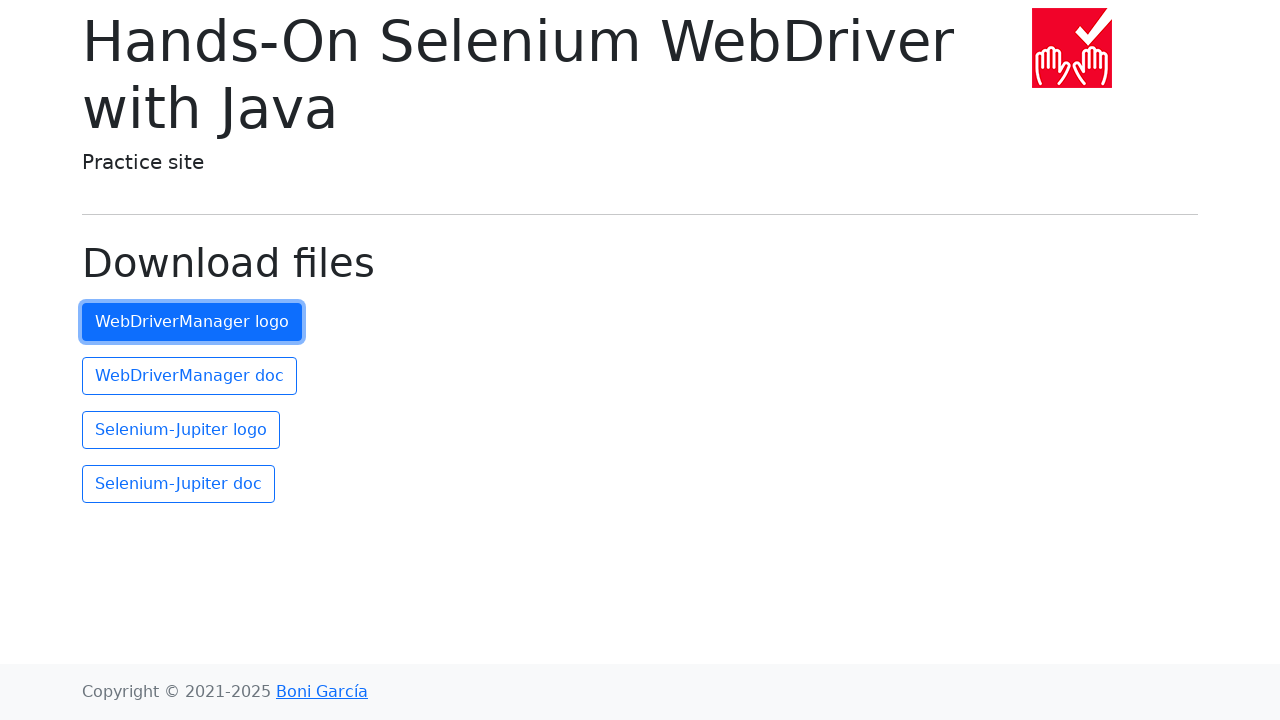